Tests JavaScript alert and confirm dialog handling by entering a name, triggering alerts, and dismissing/accepting them

Starting URL: https://rahulshettyacademy.com/AutomationPractice/

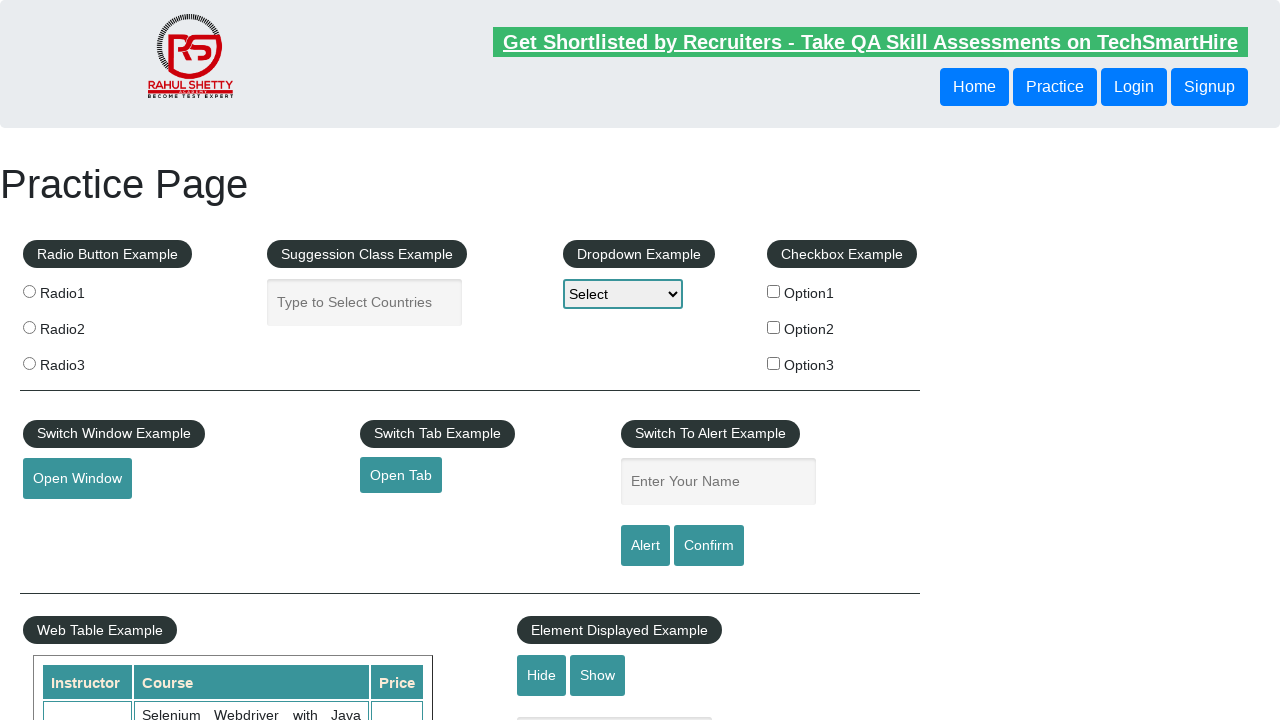

Filled name field with 'John Smith' on fieldset[class='pull-right'] > input:has(~ input + input)
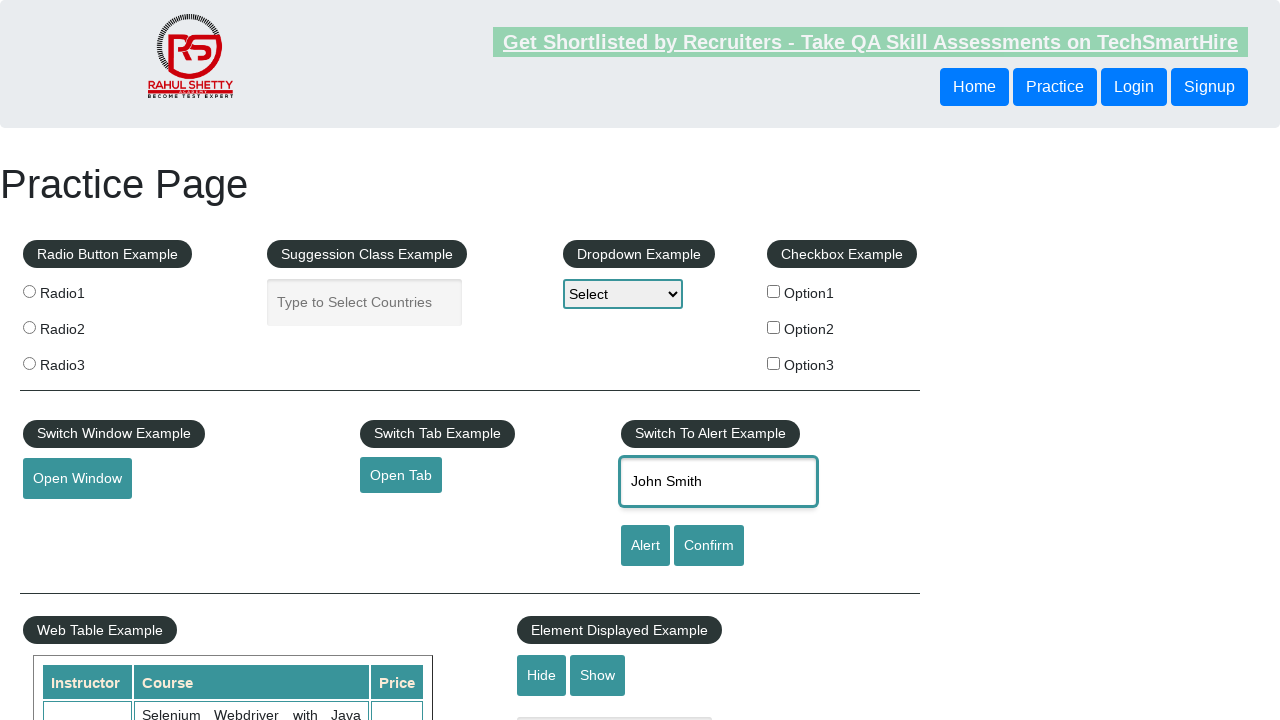

Set up dialog handler to dismiss the alert
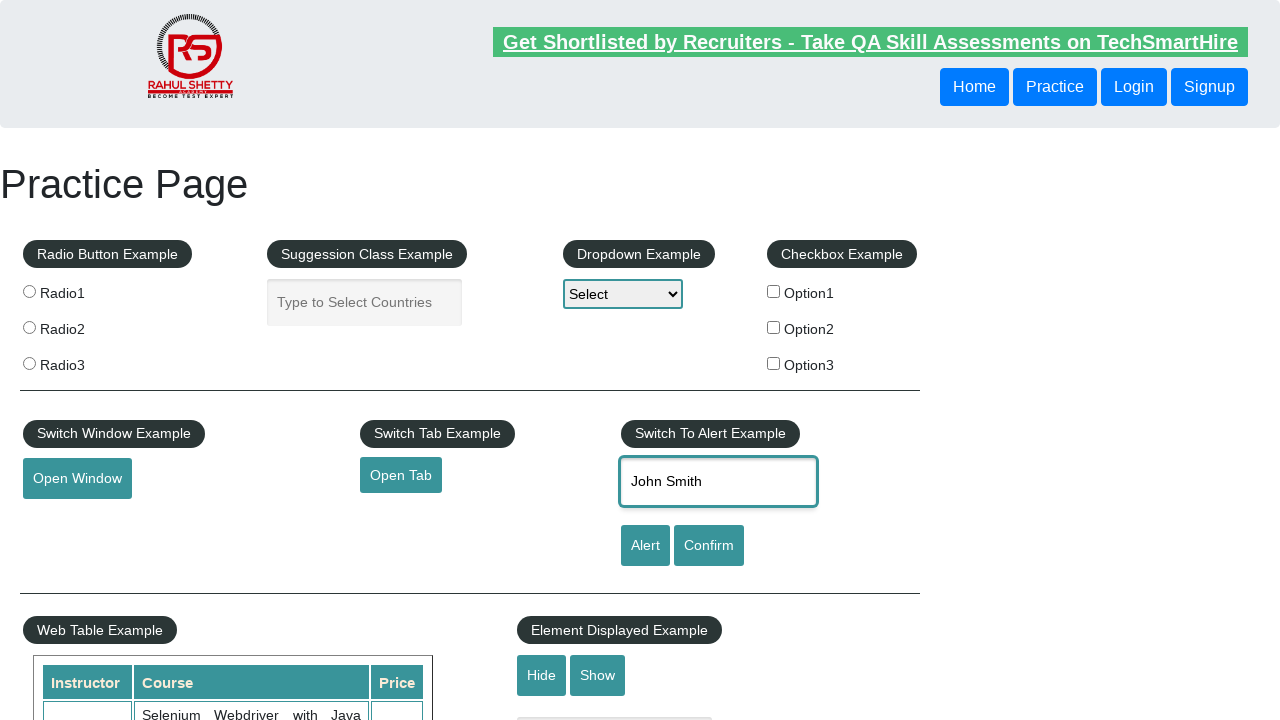

Clicked alert button and dismissed the JavaScript alert at (645, 546) on fieldset[class='pull-right'] > input:has(+ input)
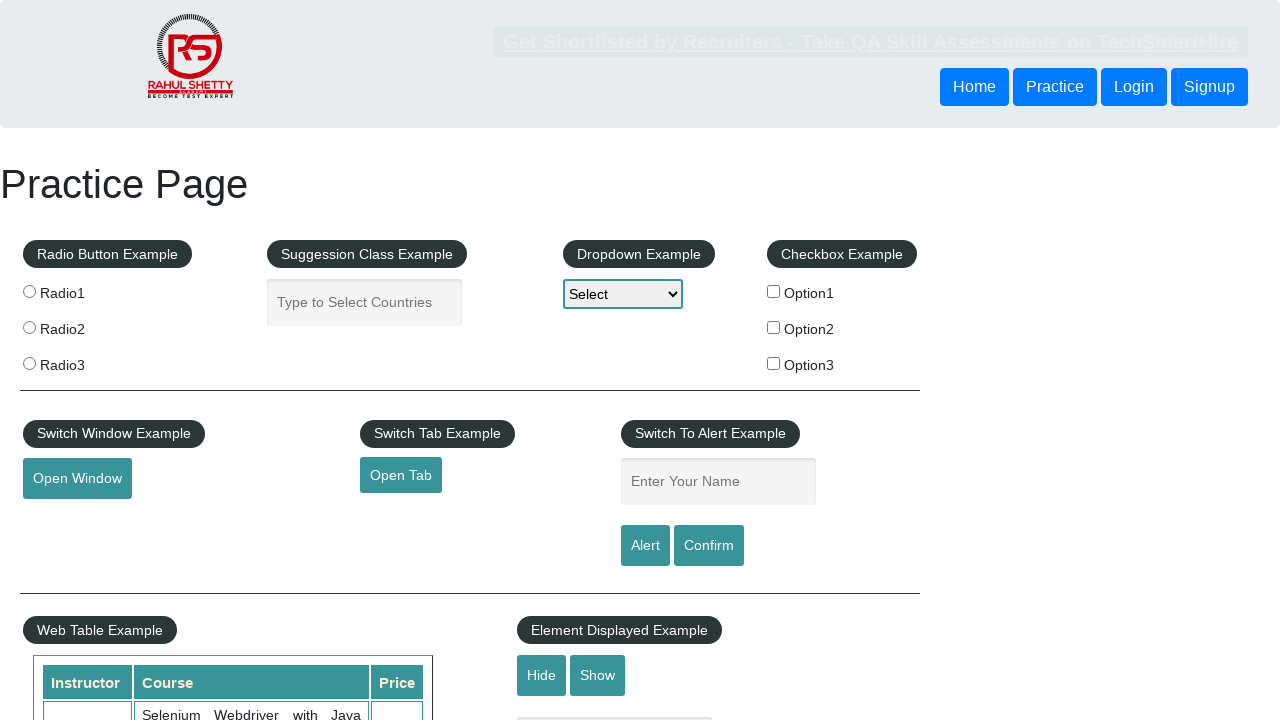

Set up dialog handler to accept the confirm dialog
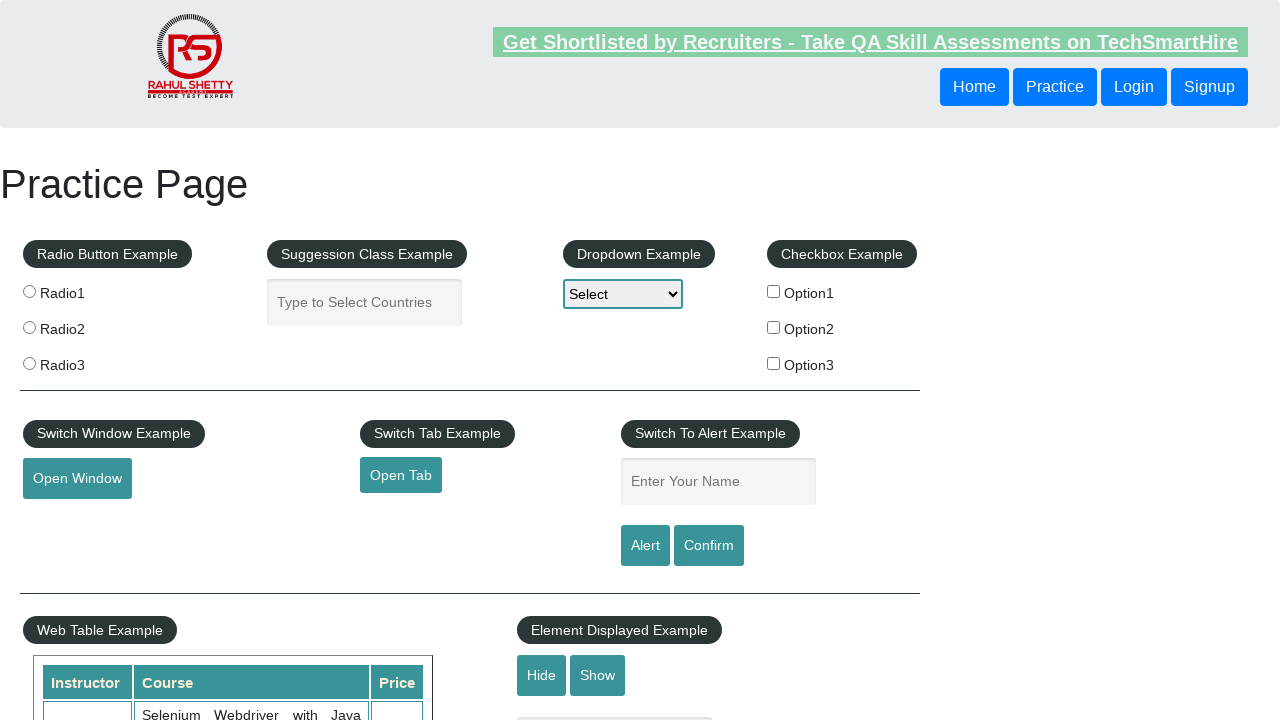

Clicked confirm button and accepted the confirmation dialog at (709, 546) on #confirmbtn
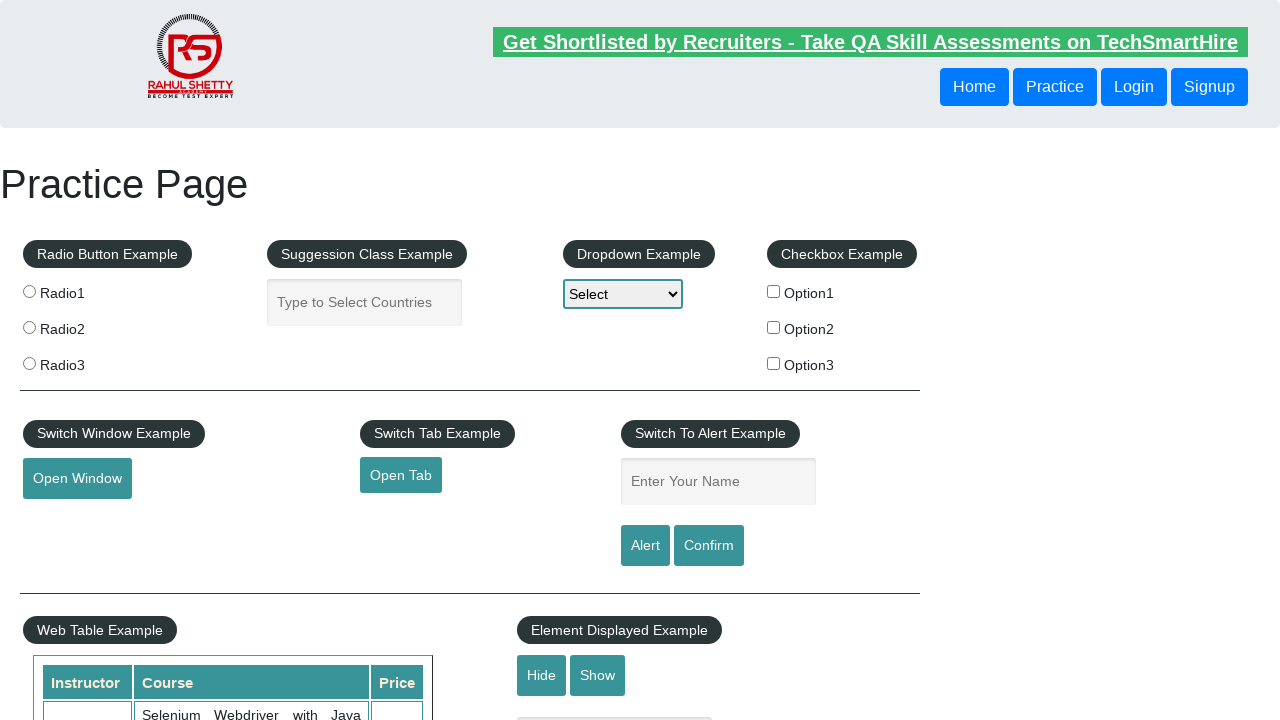

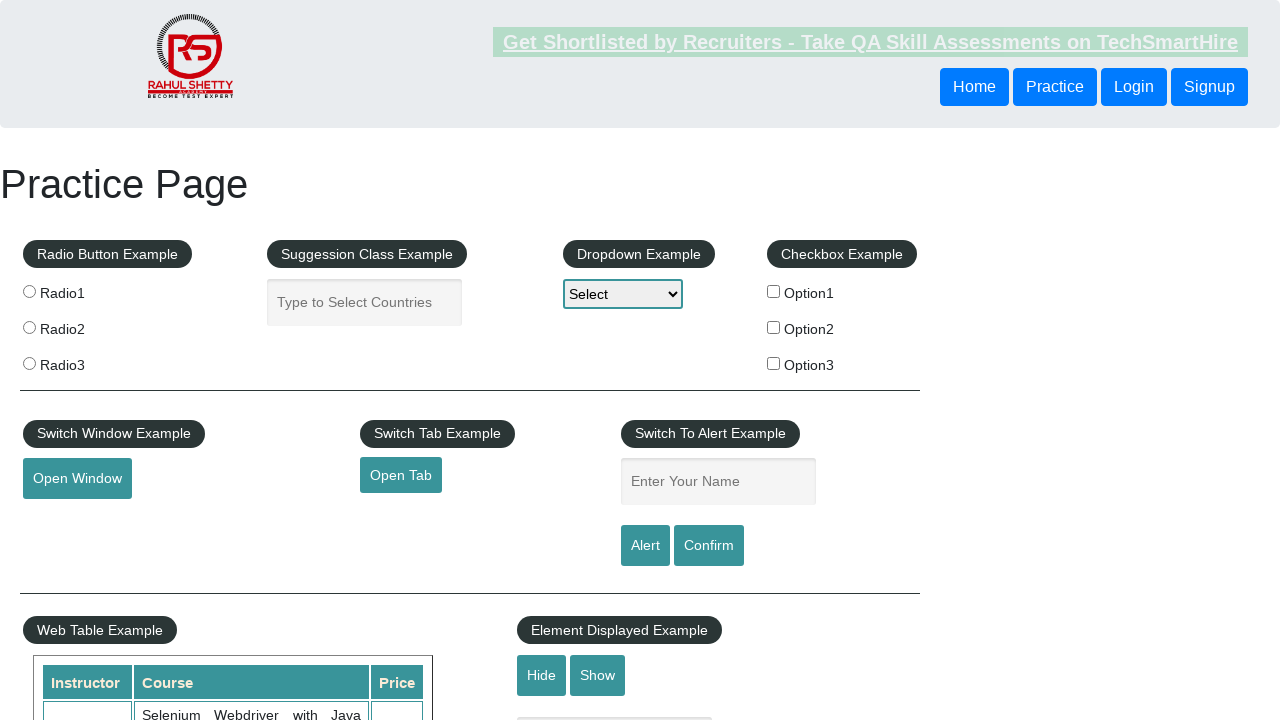